Tests that edits are cancelled when pressing Escape key

Starting URL: https://demo.playwright.dev/todomvc

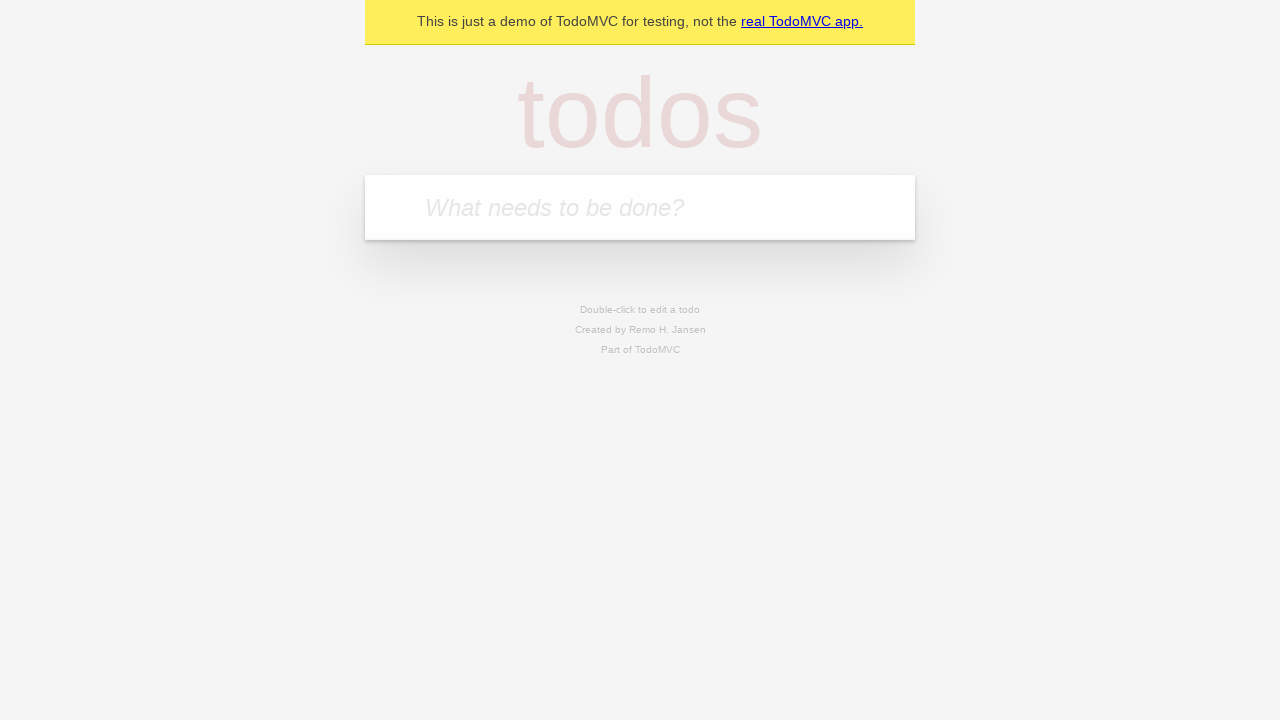

Filled todo input with 'buy some cheese' on internal:attr=[placeholder="What needs to be done?"i]
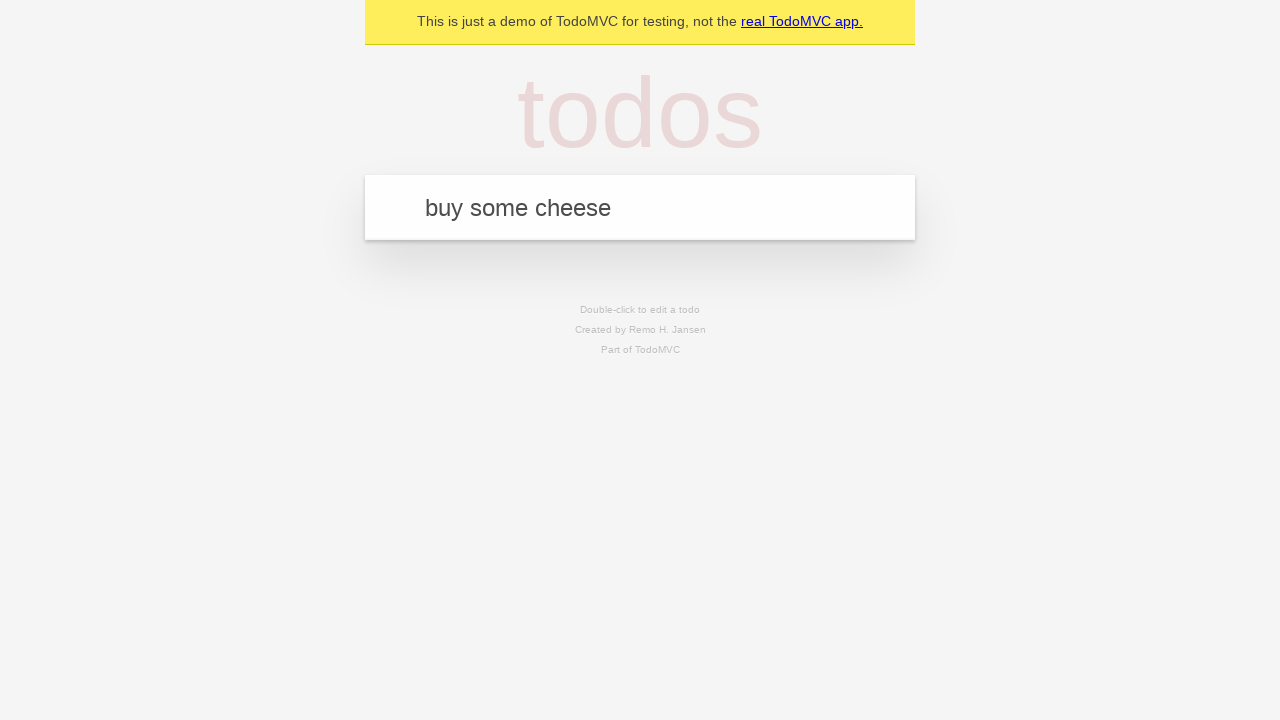

Pressed Enter to create first todo on internal:attr=[placeholder="What needs to be done?"i]
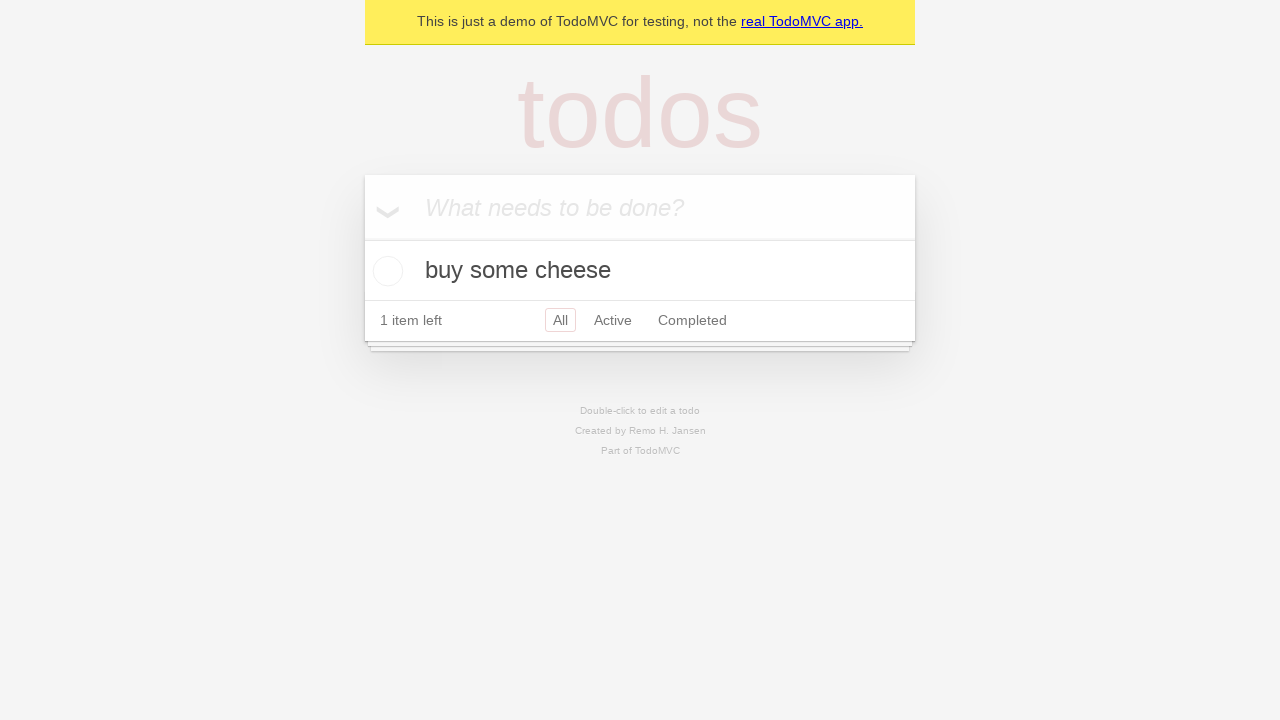

Filled todo input with 'feed the cat' on internal:attr=[placeholder="What needs to be done?"i]
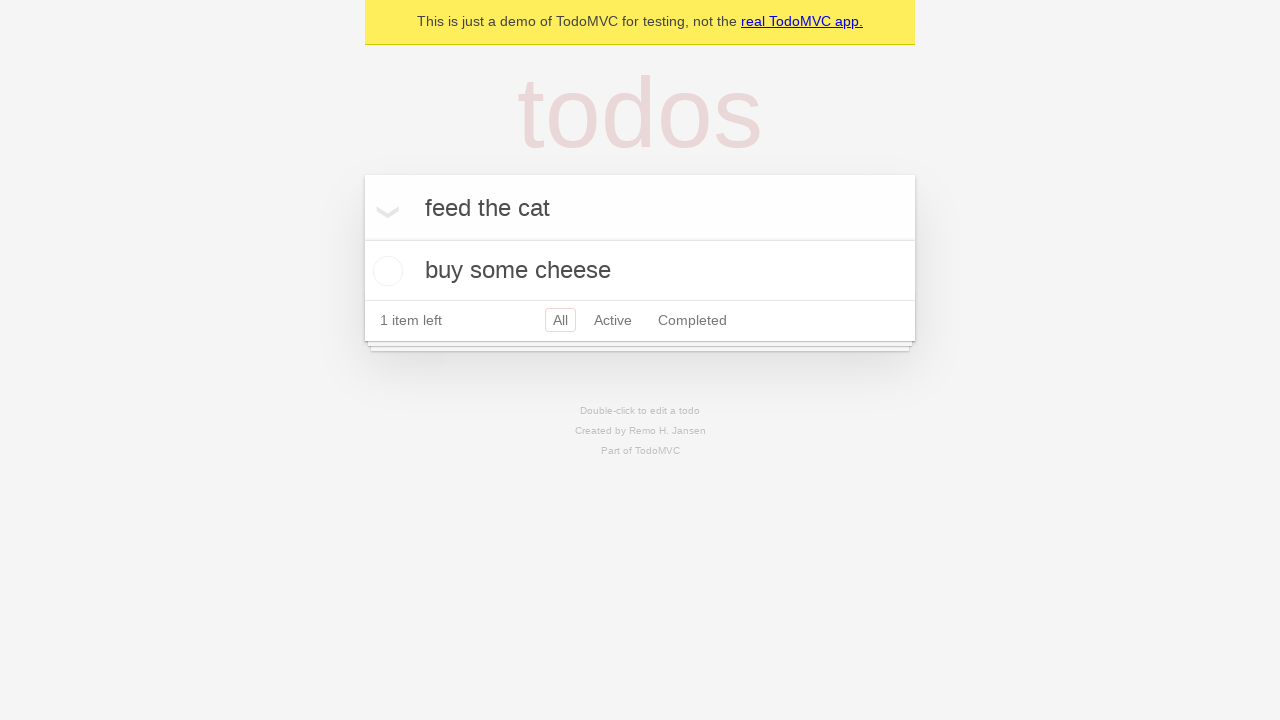

Pressed Enter to create second todo on internal:attr=[placeholder="What needs to be done?"i]
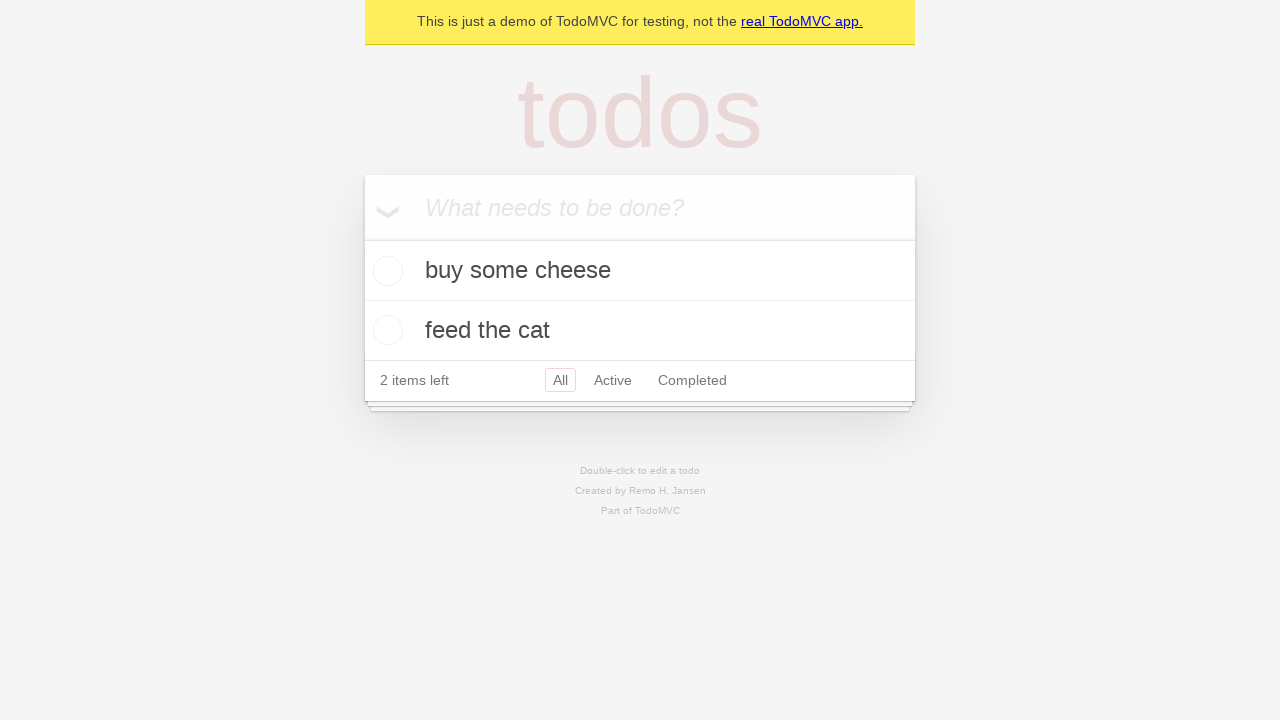

Filled todo input with 'book a doctors appointment' on internal:attr=[placeholder="What needs to be done?"i]
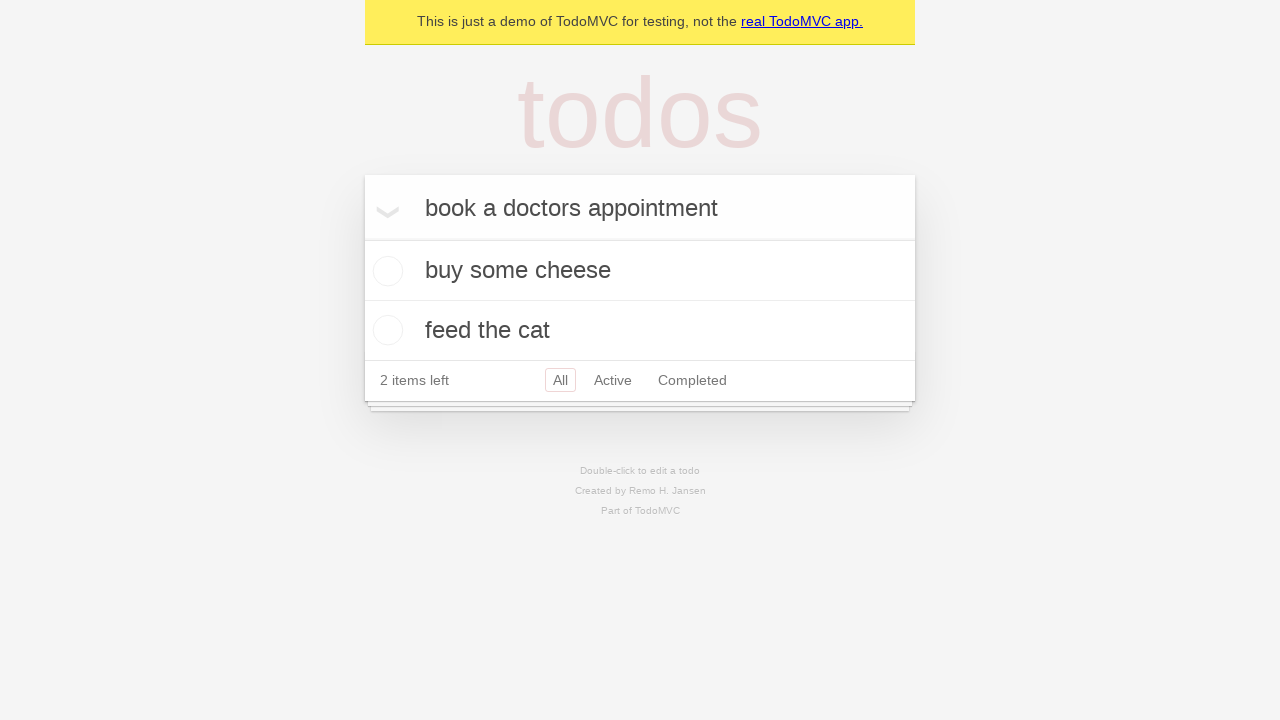

Pressed Enter to create third todo on internal:attr=[placeholder="What needs to be done?"i]
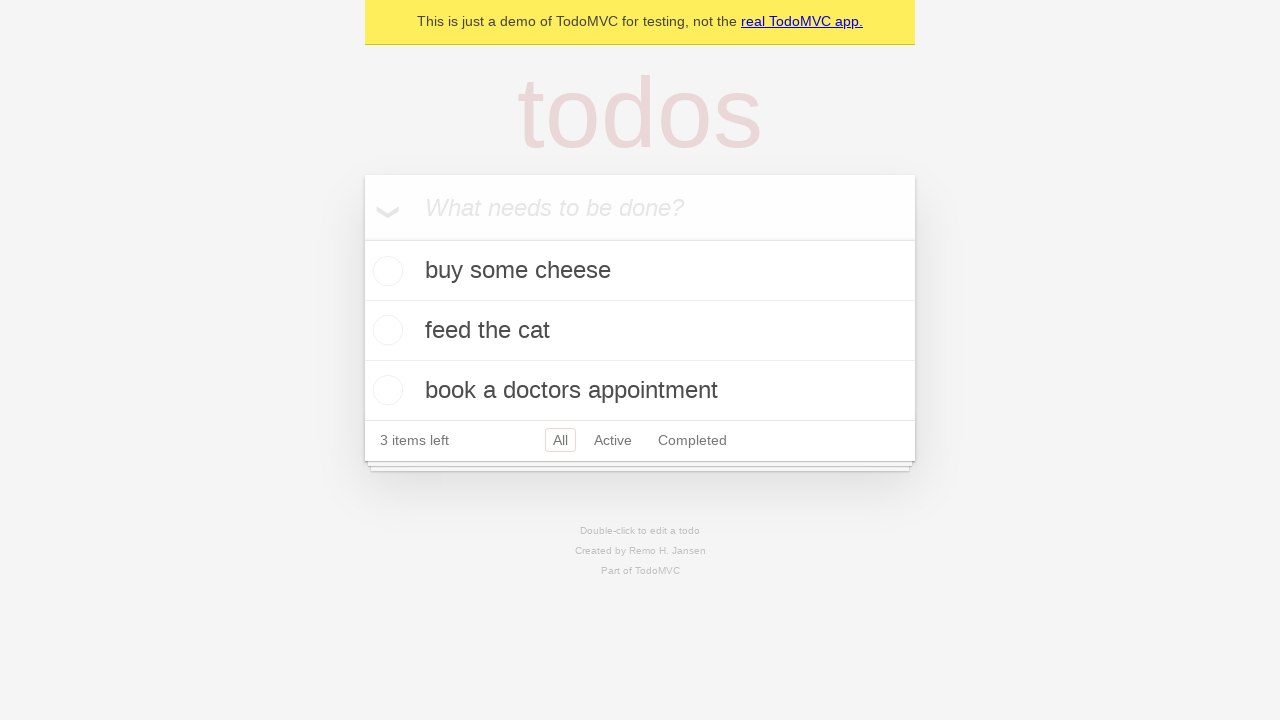

Waited for all three todos to load
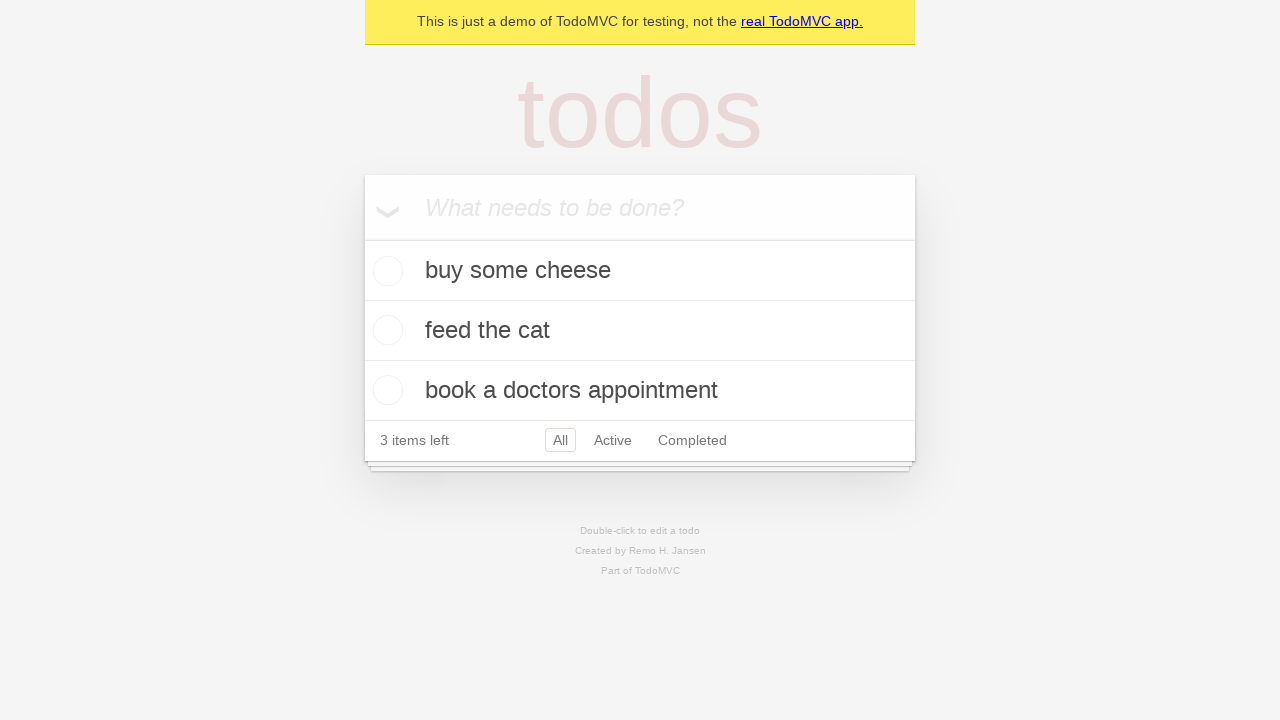

Double-clicked second todo to enter edit mode at (640, 331) on internal:testid=[data-testid="todo-item"s] >> nth=1
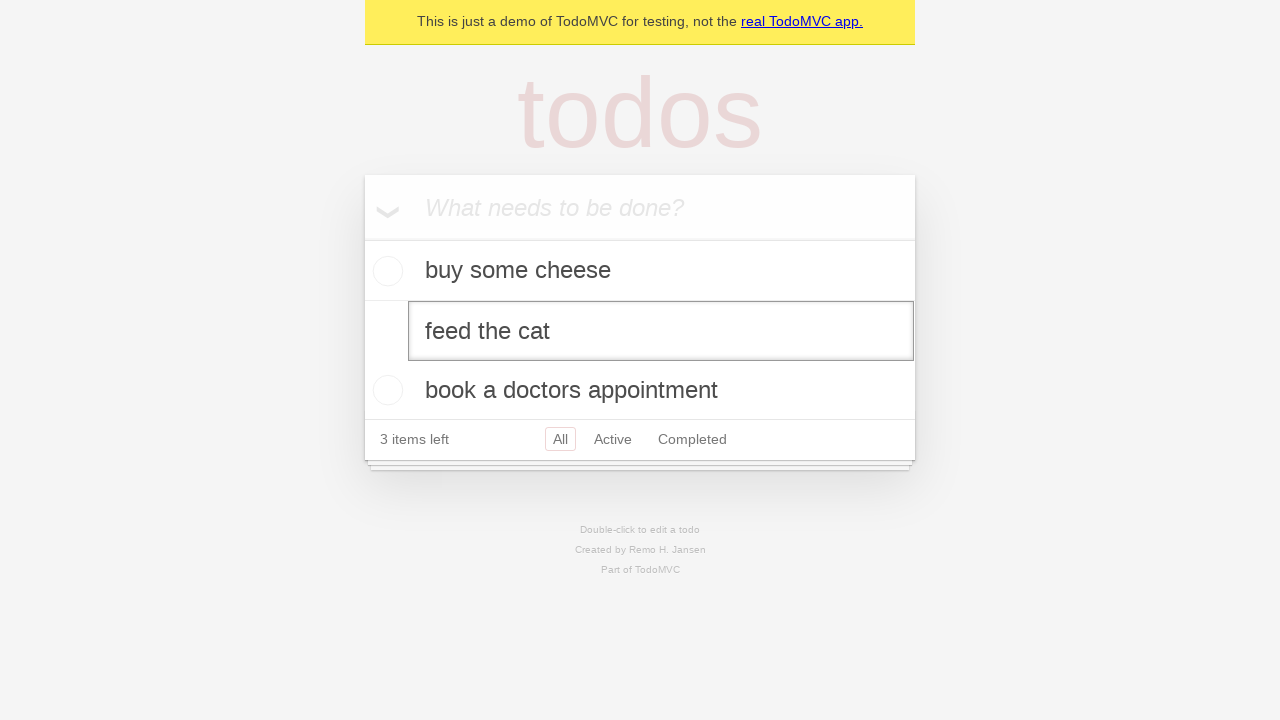

Filled edit field with 'buy some sausages' on internal:testid=[data-testid="todo-item"s] >> nth=1 >> internal:role=textbox[nam
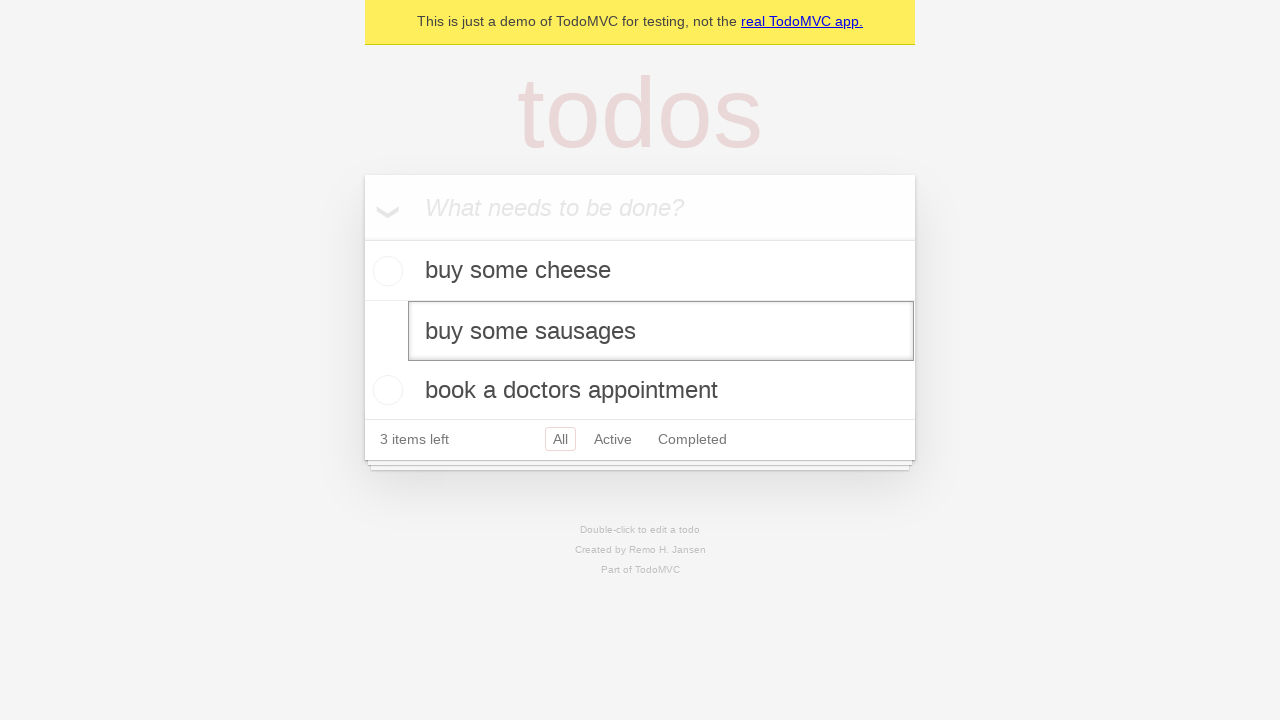

Pressed Escape to cancel the edit on internal:testid=[data-testid="todo-item"s] >> nth=1 >> internal:role=textbox[nam
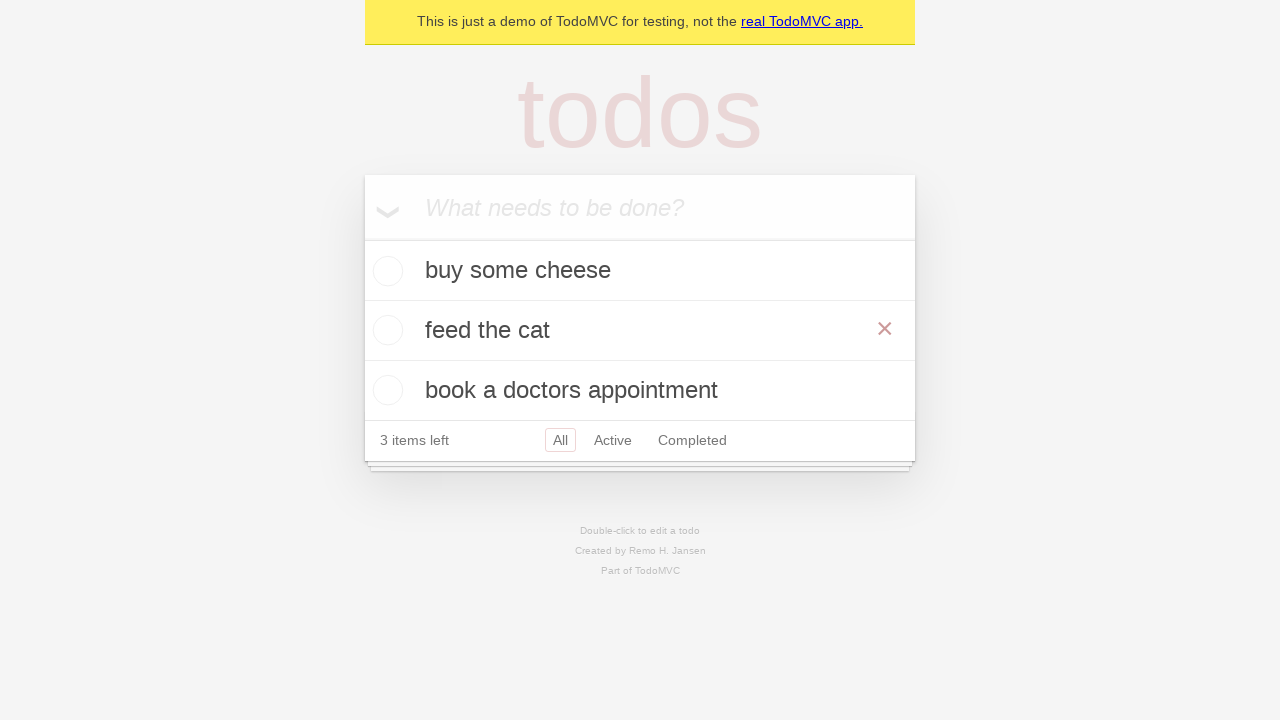

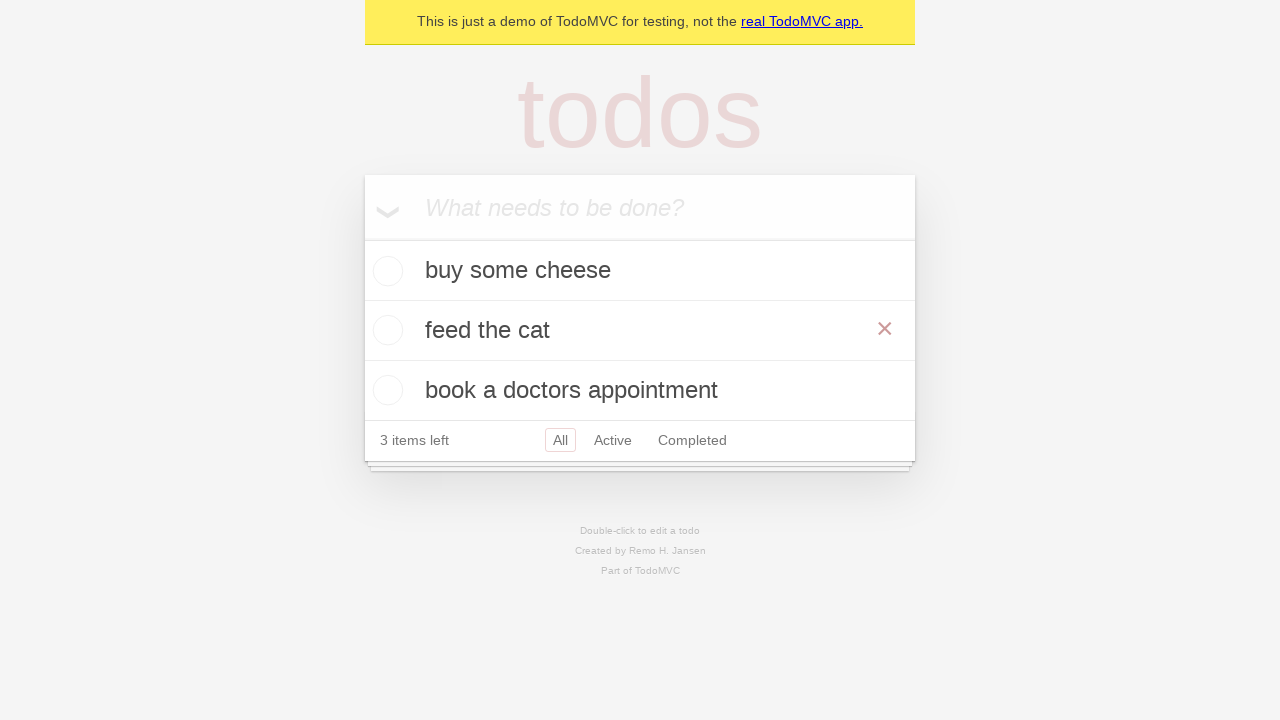